Tests typing functionality by entering an email address into the forgot password form's email input field with simulated typing delay

Starting URL: https://the-internet.herokuapp.com/forgot_password

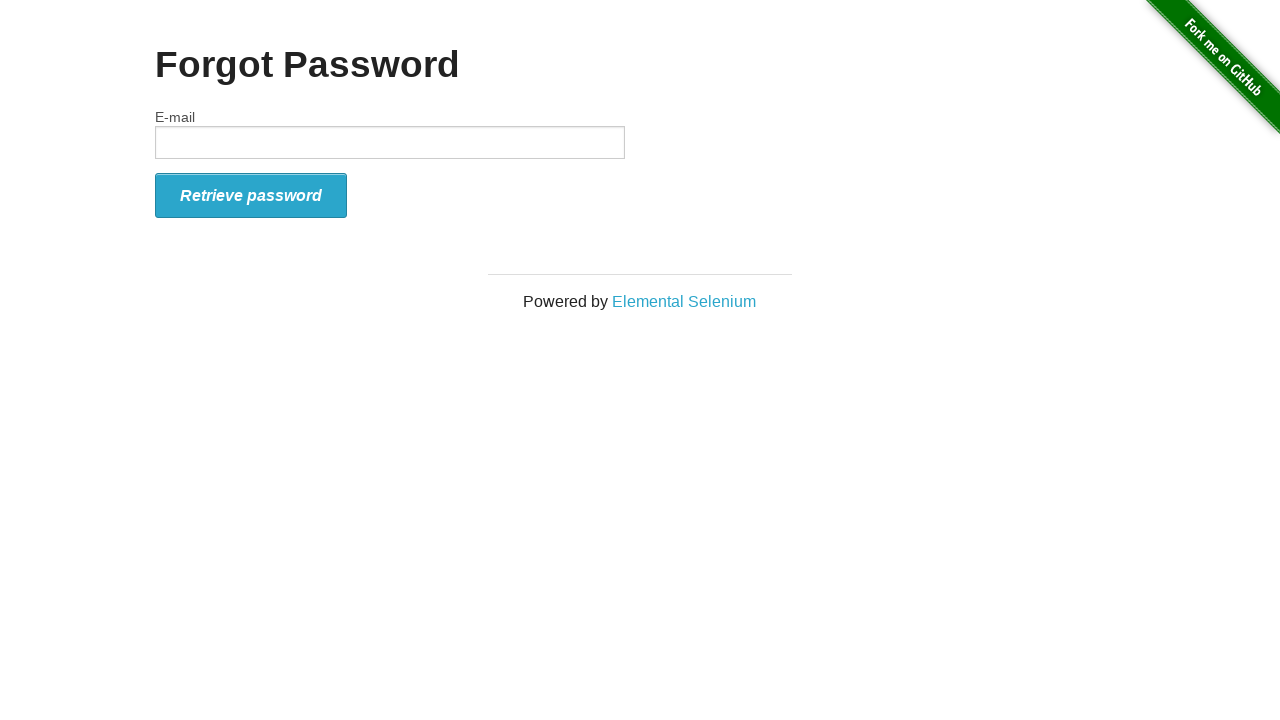

Typed email address 'ixchel@mail.com' into the email input field with 50ms delay between characters on #email
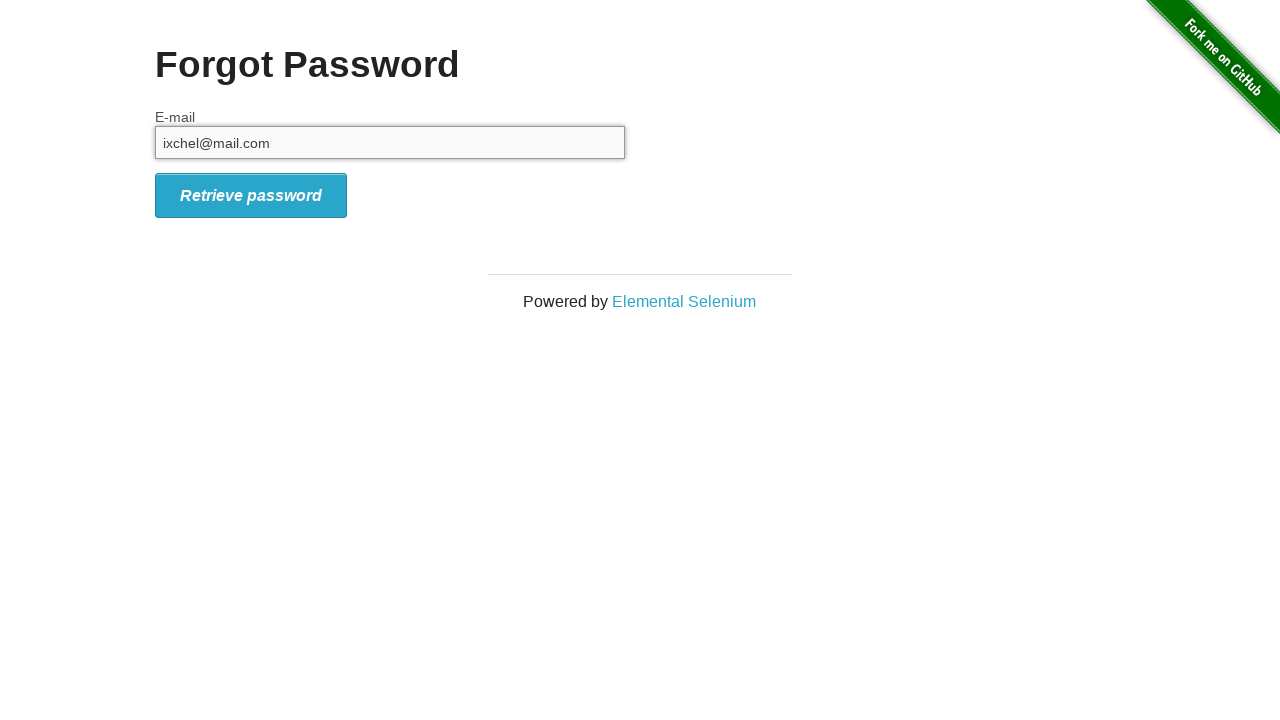

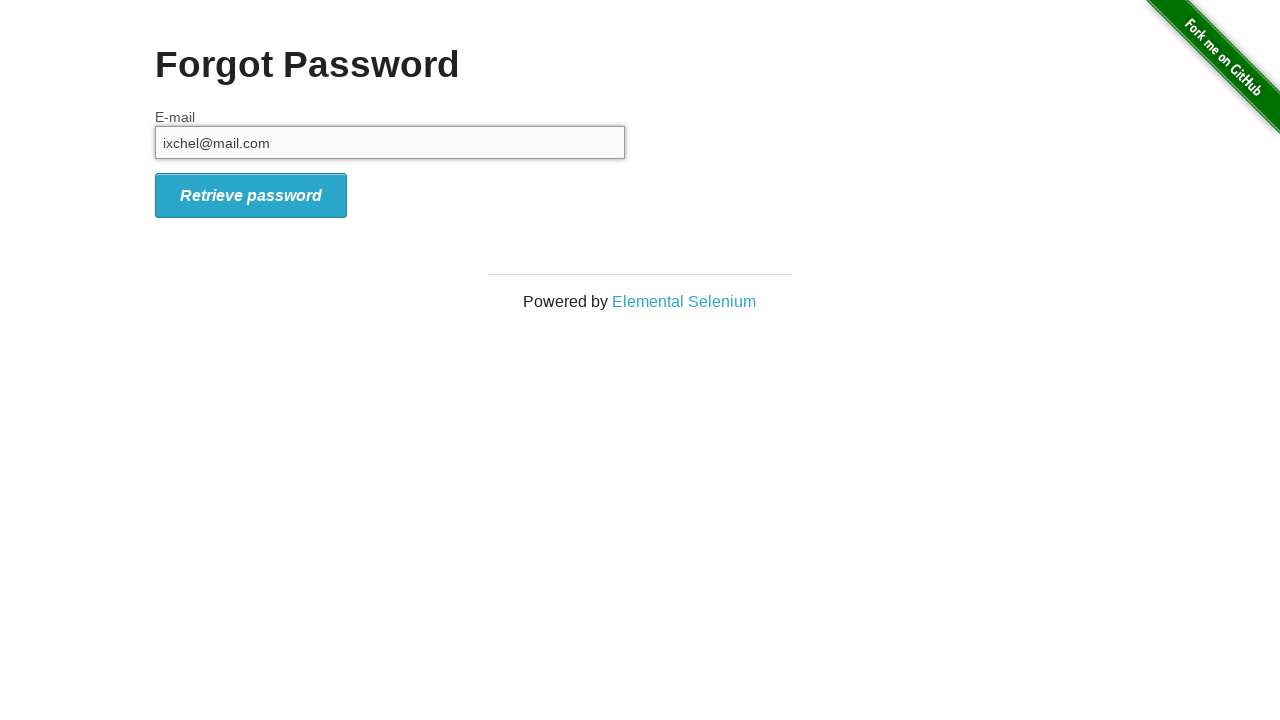